Navigates to vTiger CRM demo page and clicks the submit button without entering any credentials, likely to test form validation behavior.

Starting URL: https://demo.vtiger.com/vtigercrm/index.php

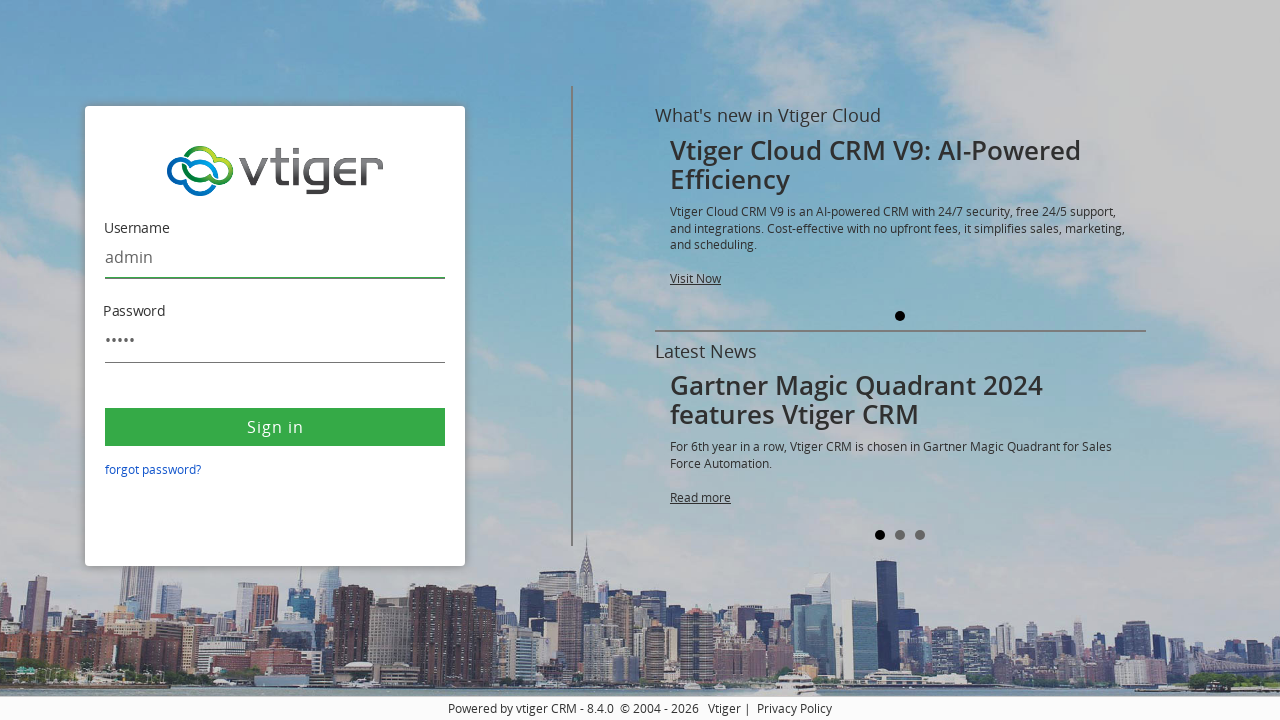

Navigated to vTiger CRM demo login page
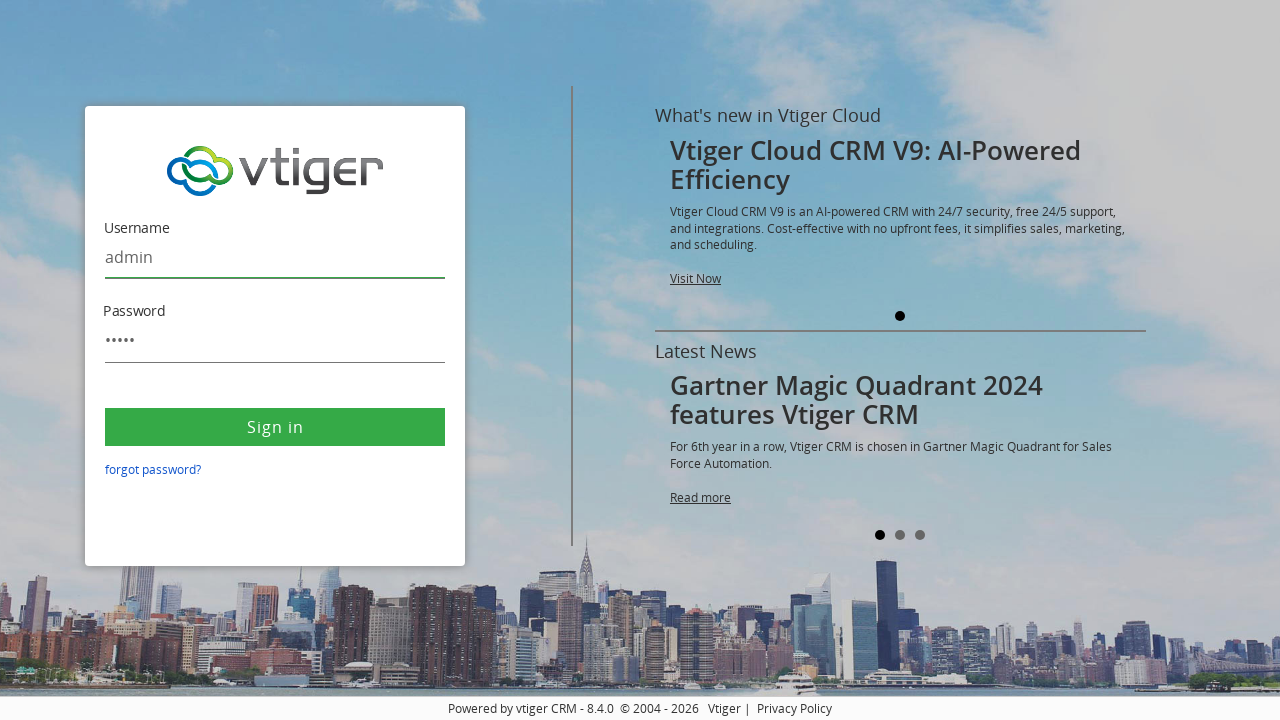

Clicked submit button without entering credentials to test form validation at (275, 427) on button[type='submit']
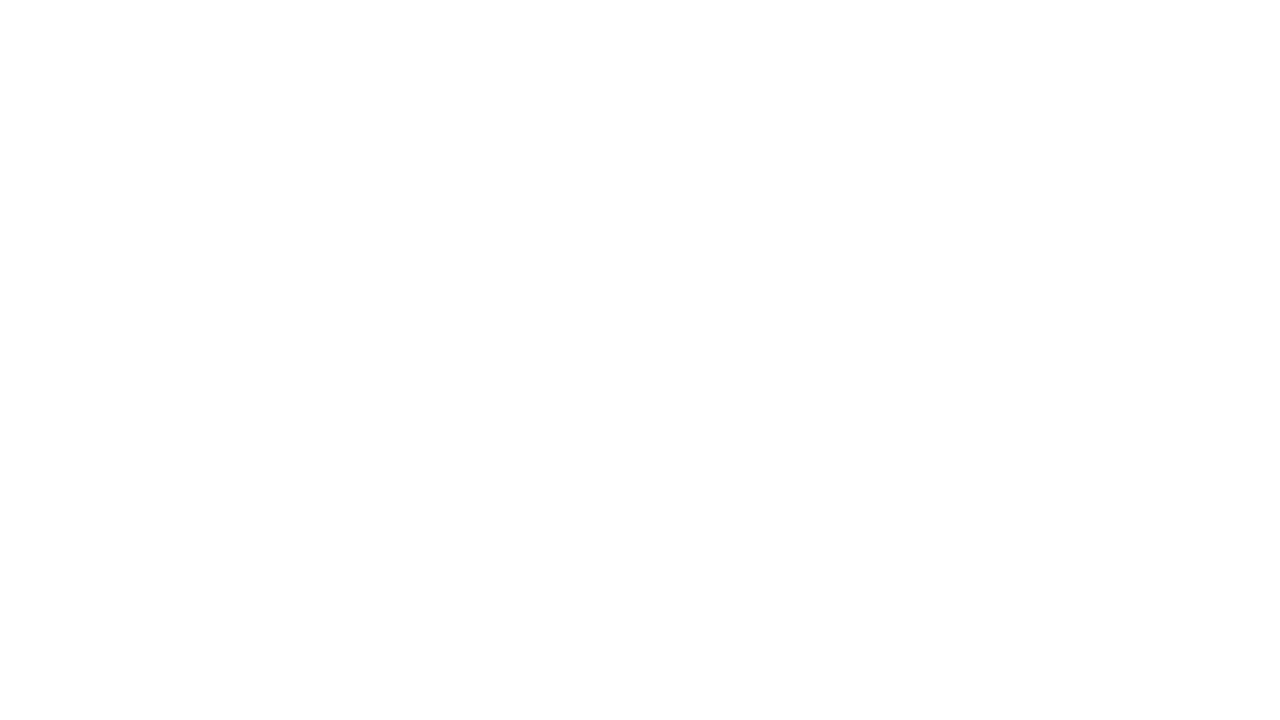

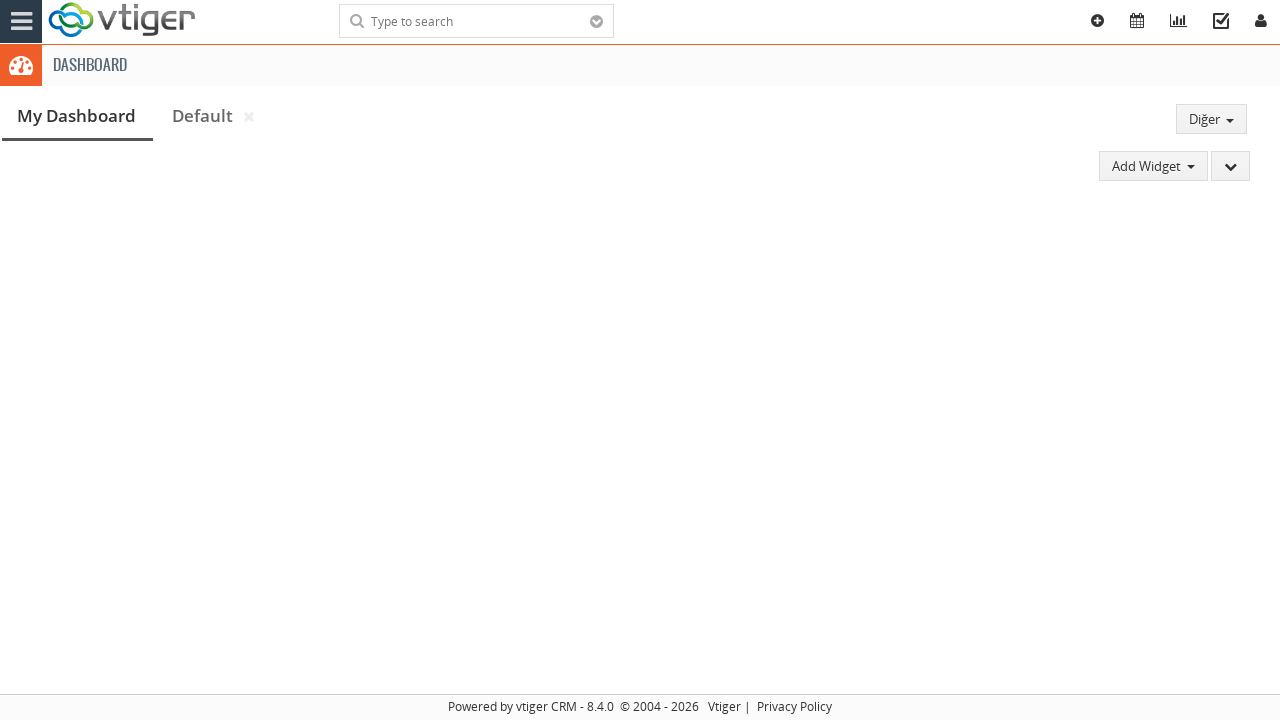